Tests dropdown selection by selecting an option from a select element

Starting URL: https://codenboxautomationlab.com/practice/

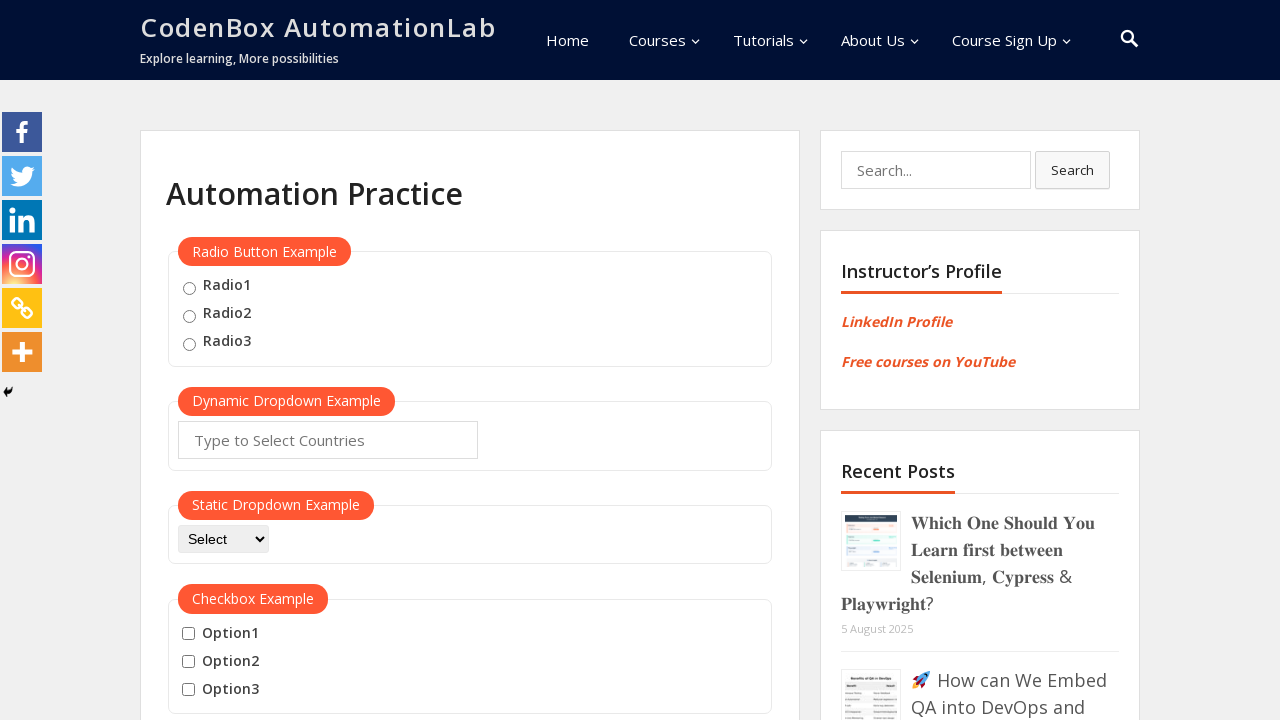

Selected 'Appium' from dropdown element on #dropdown-class-example
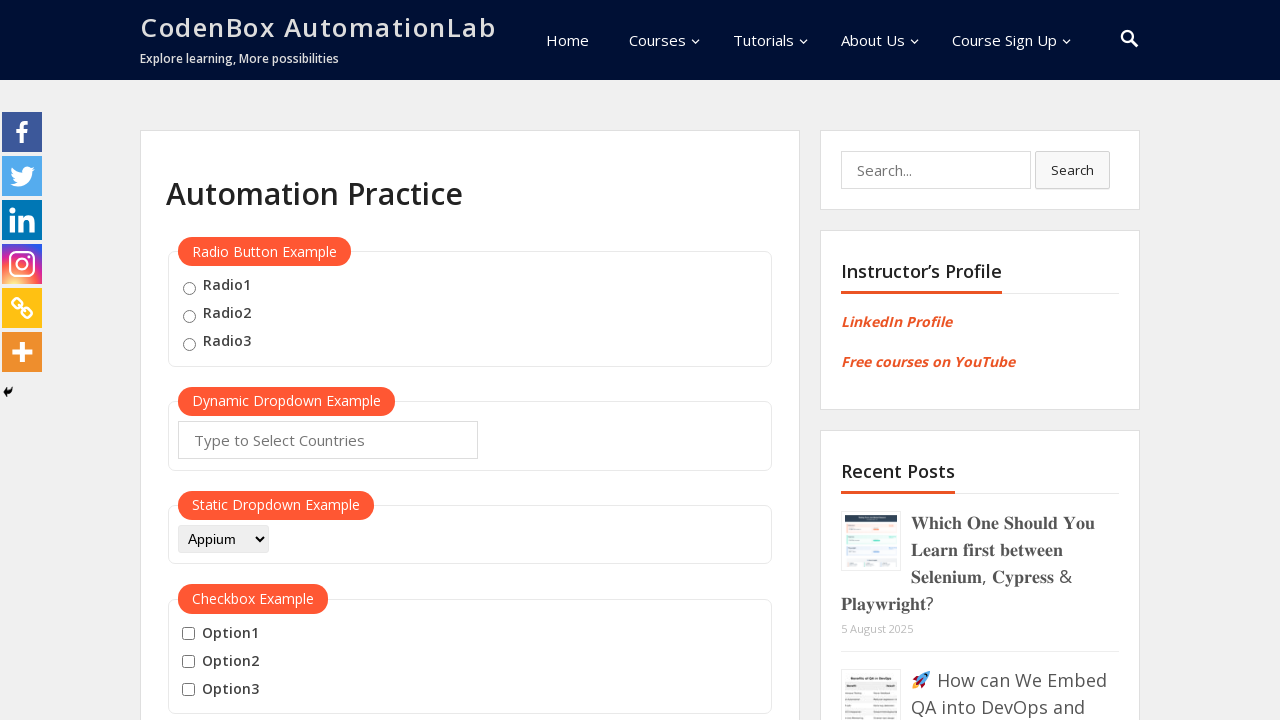

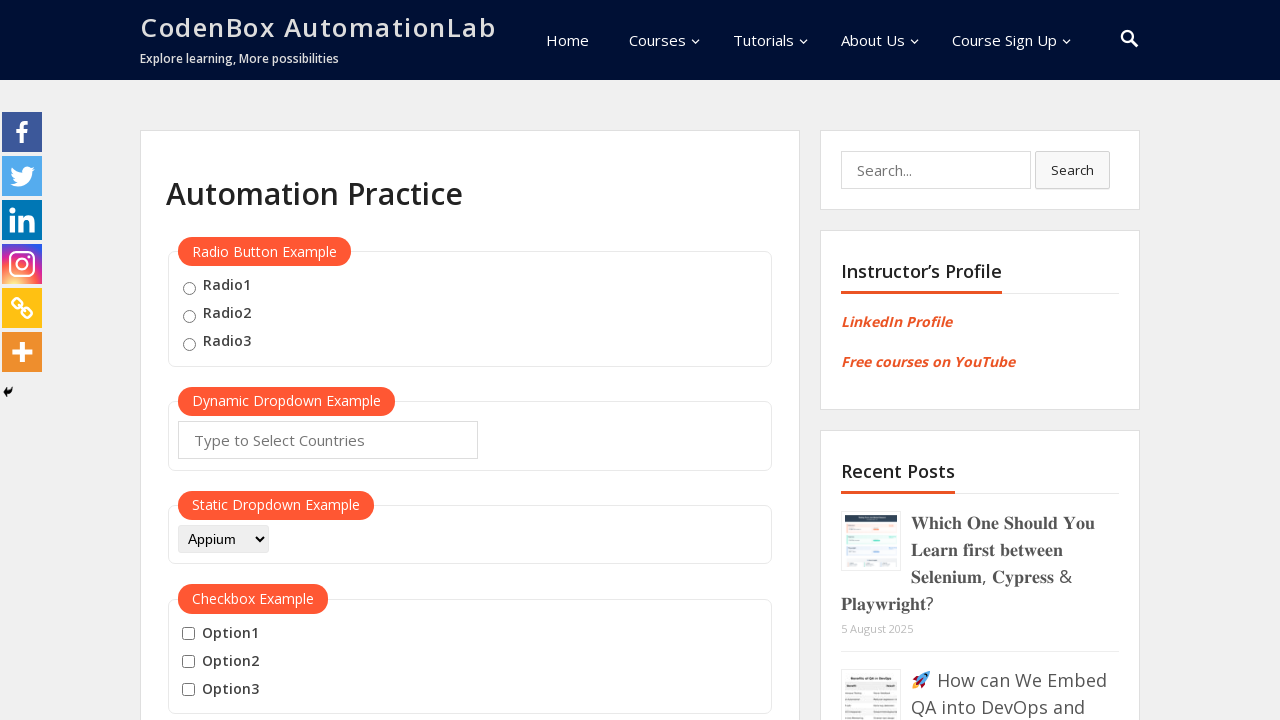